Tests JavaScript prompt alert functionality by clicking the prompt button, entering text, and accepting the alert

Starting URL: https://the-internet.herokuapp.com/javascript_alerts

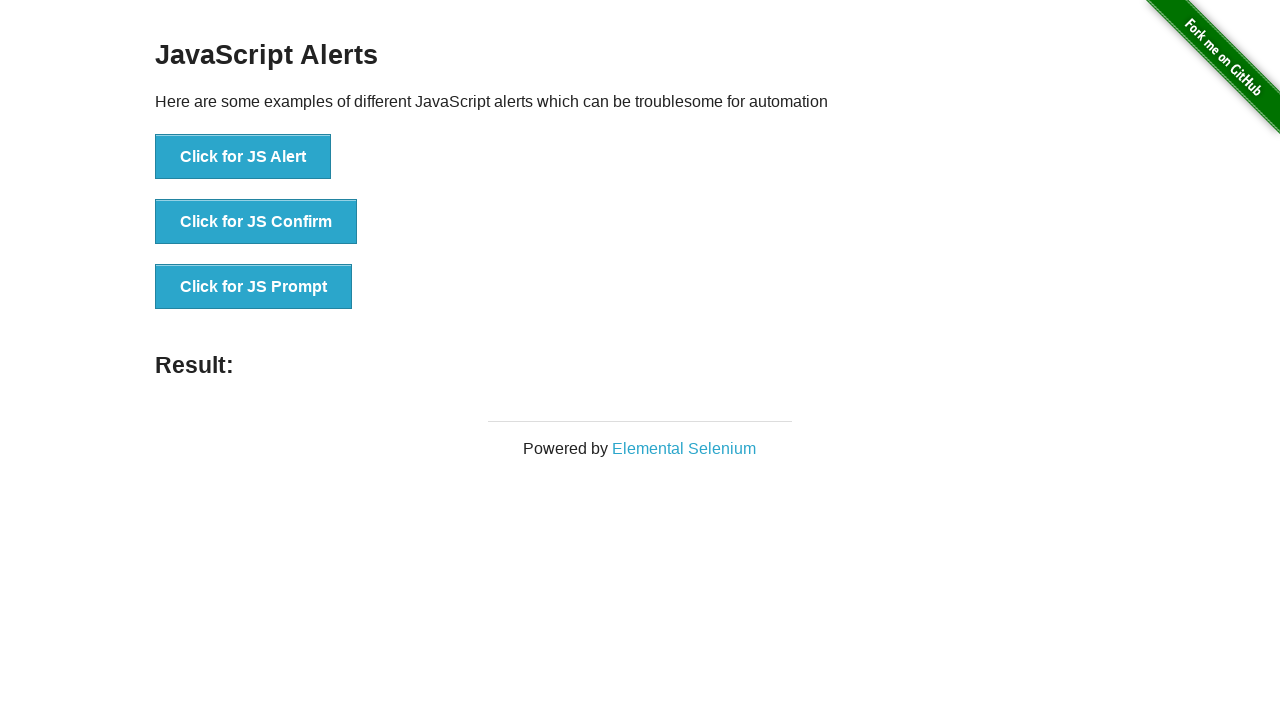

Clicked the JavaScript prompt button at (254, 287) on xpath=//button[@onclick='jsPrompt()']
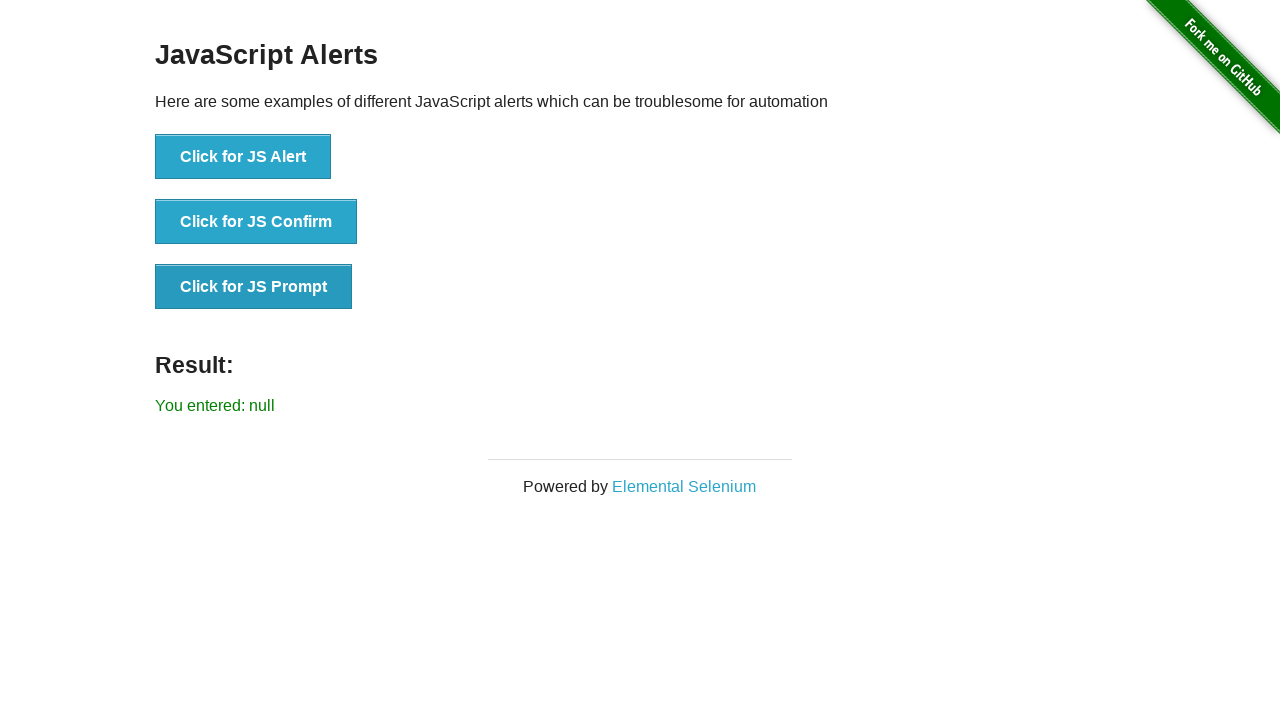

Set up dialog handler to accept prompt with text 'HELLO'
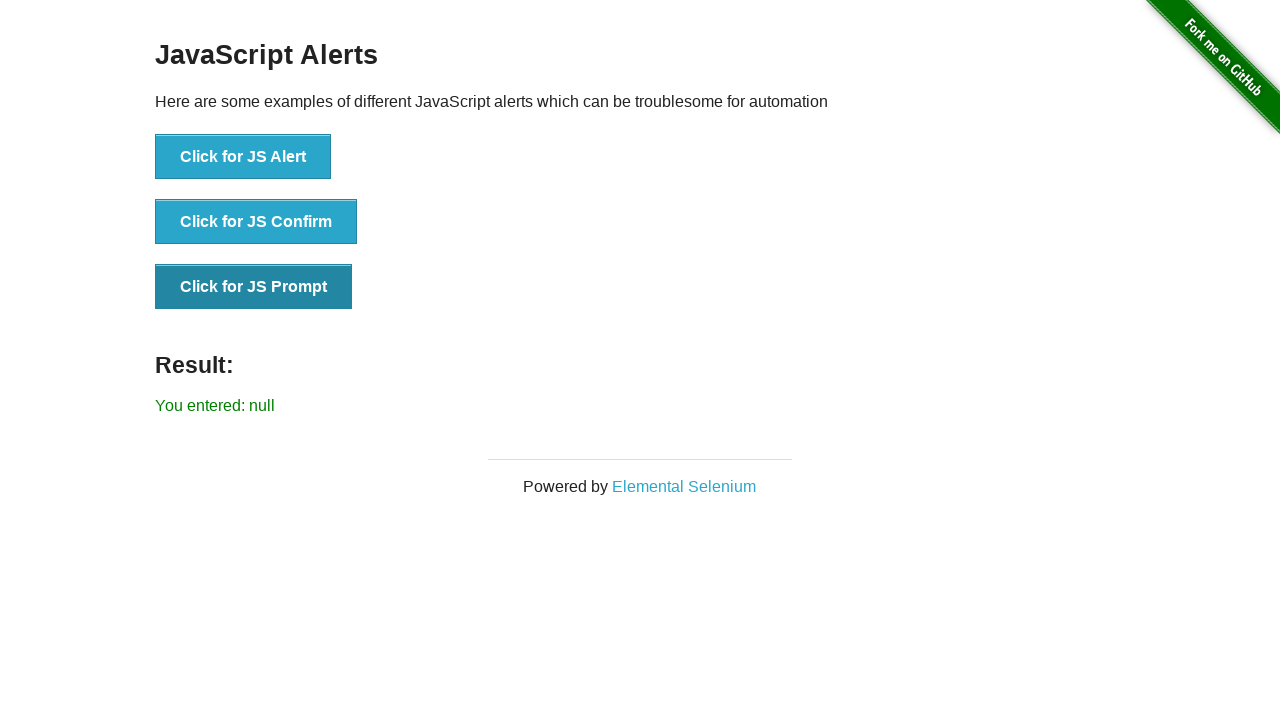

Clicked the JavaScript prompt button to trigger alert at (254, 287) on xpath=//button[@onclick='jsPrompt()']
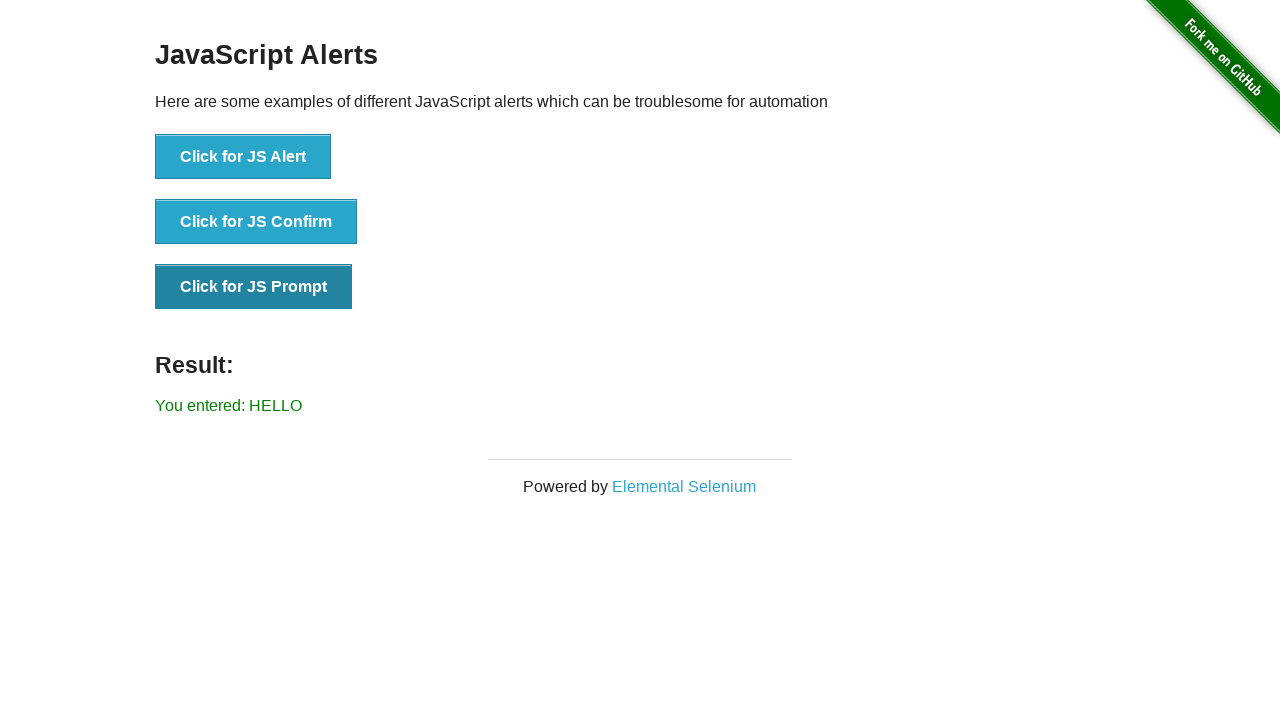

Waited for result element to appear, confirming prompt was accepted
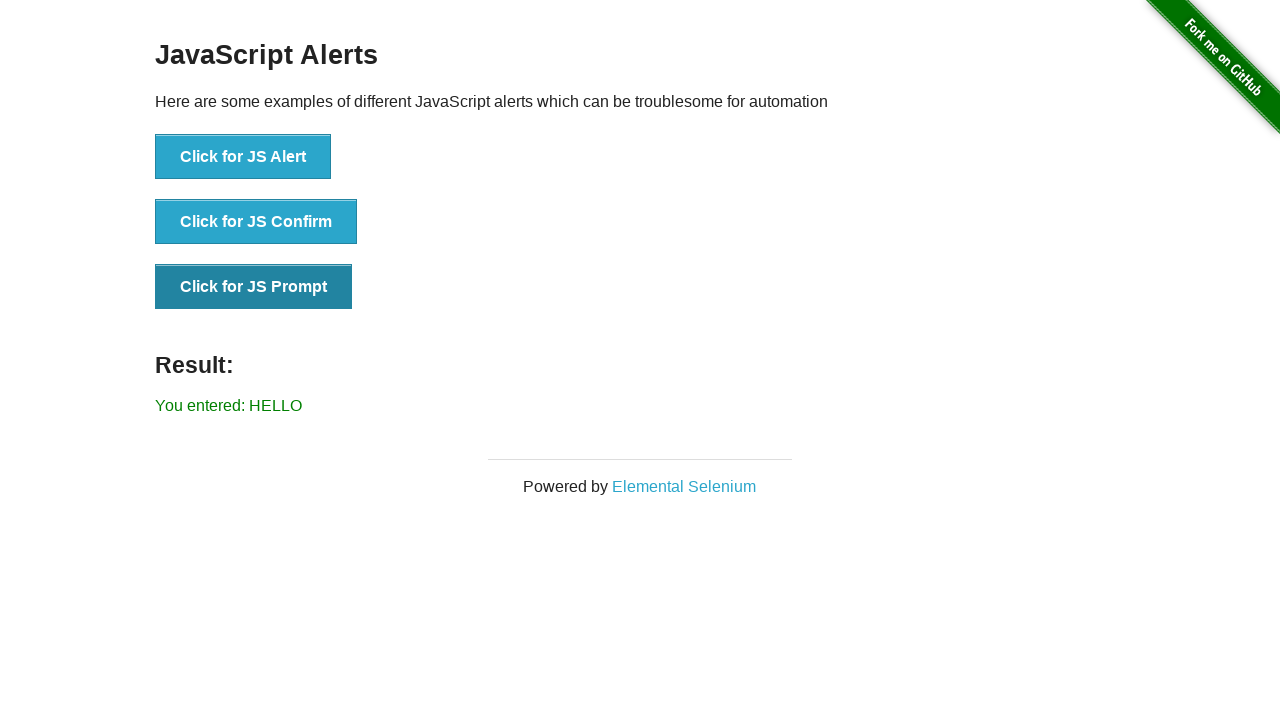

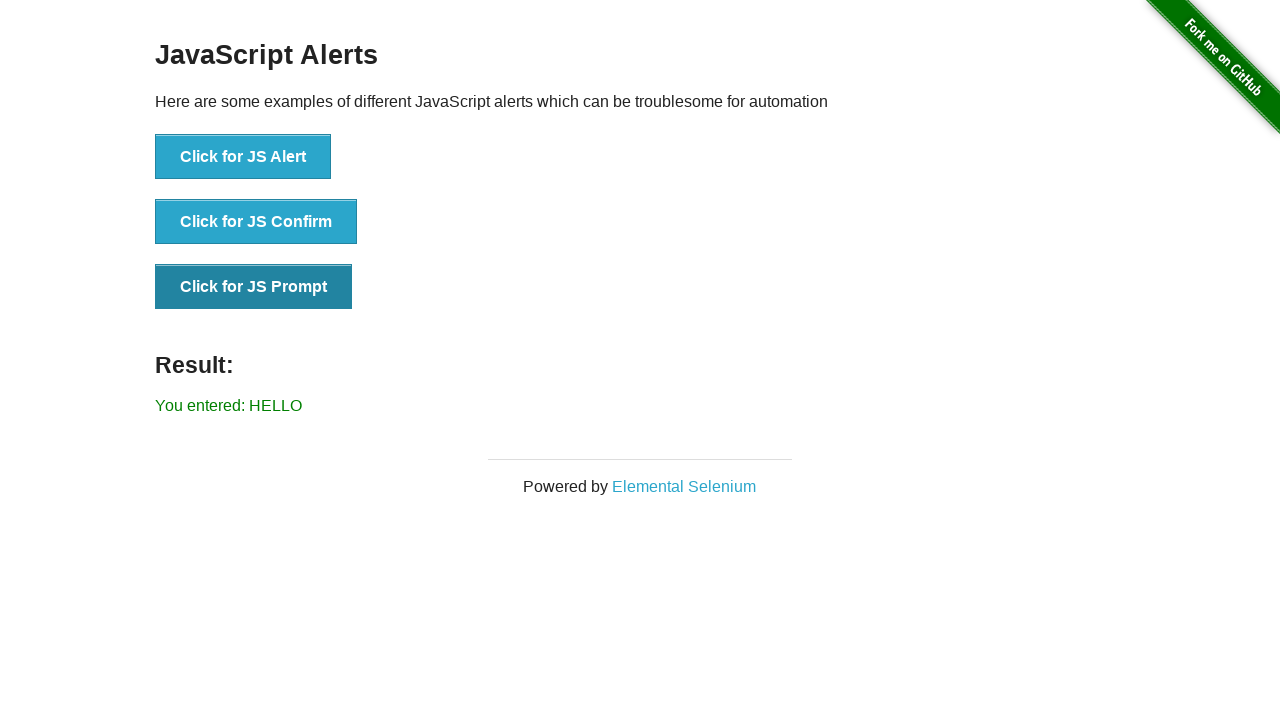